Tests checkbox, dropdown, and text input interactions on an automation practice page by selecting a checkbox, using its label text to select a dropdown option, entering the text in a name field, and clicking an alert button.

Starting URL: https://rahulshettyacademy.com/AutomationPractice/

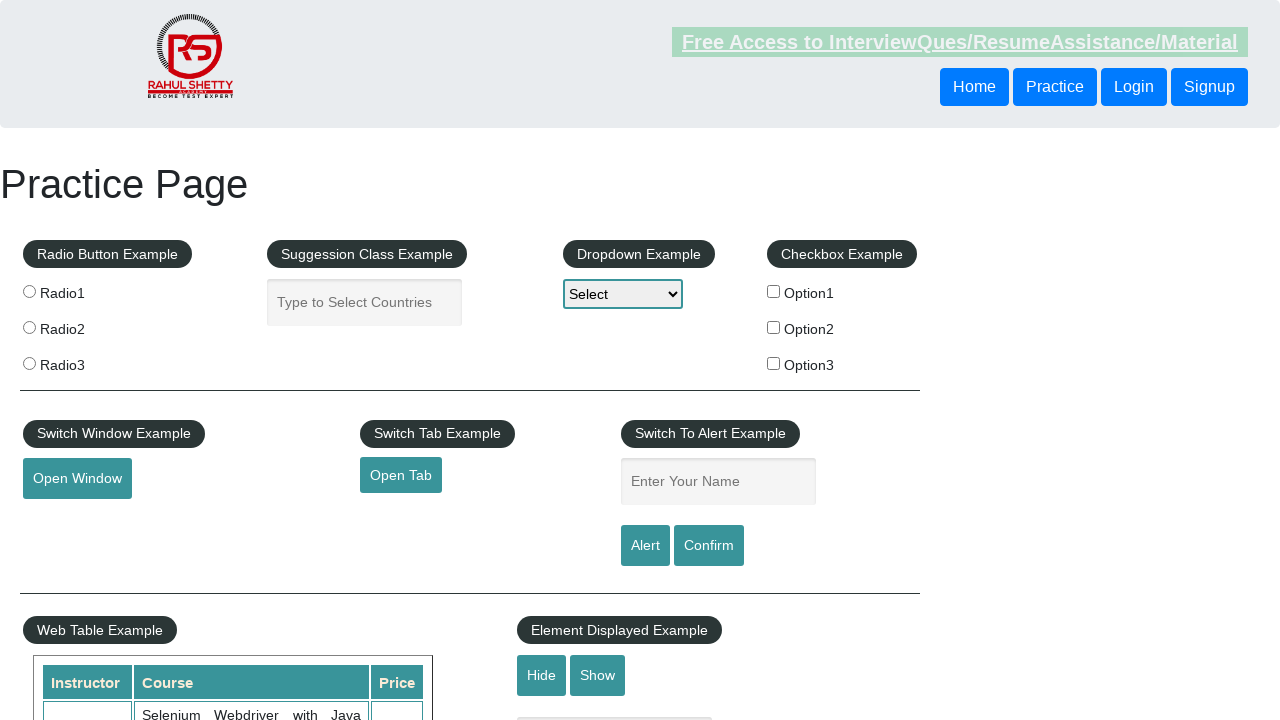

Set up dialog handler to accept alerts
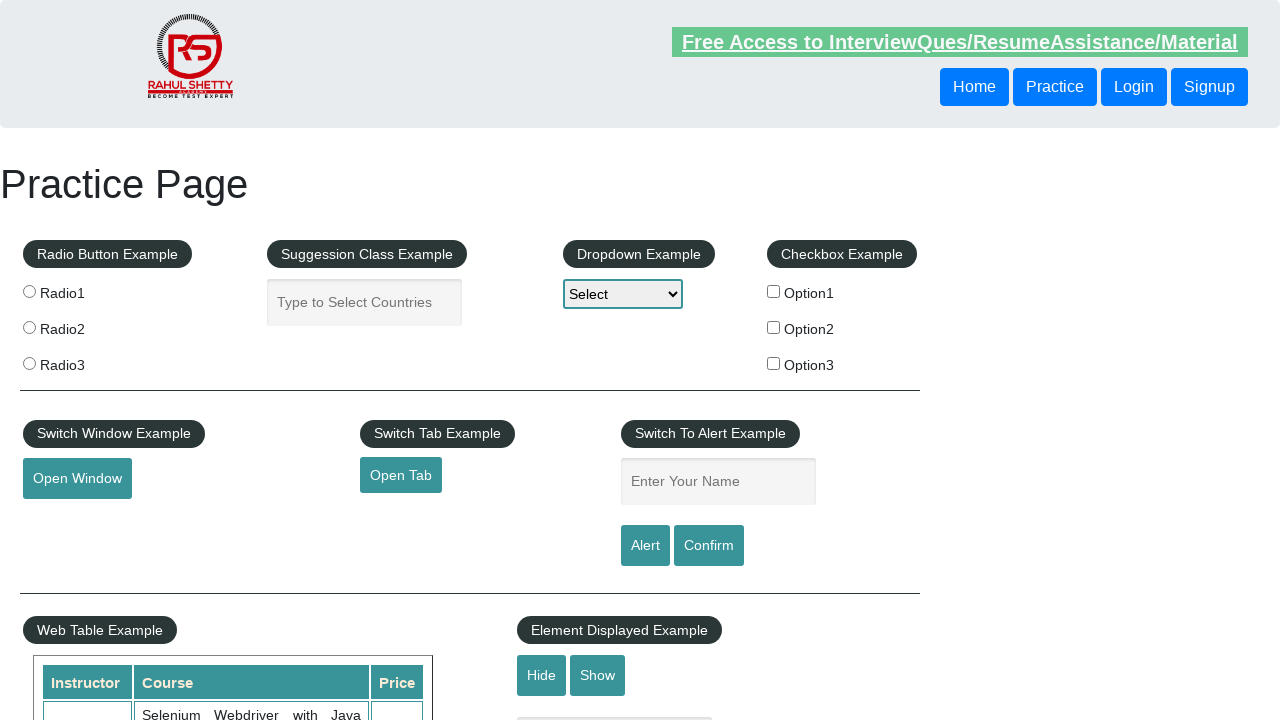

Clicked the second checkbox (Option2) at (774, 327) on xpath=//div[@id='checkbox-example']/fieldset/label[2]/input
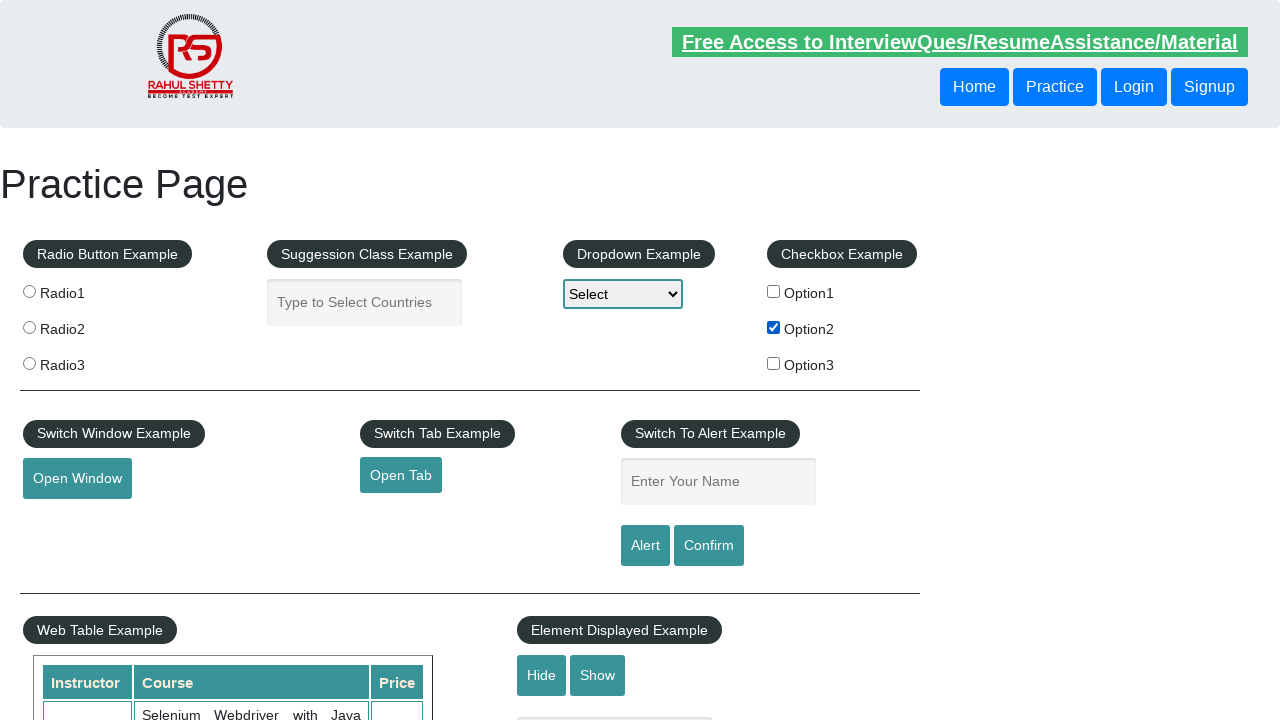

Retrieved checkbox label text: 'Option2'
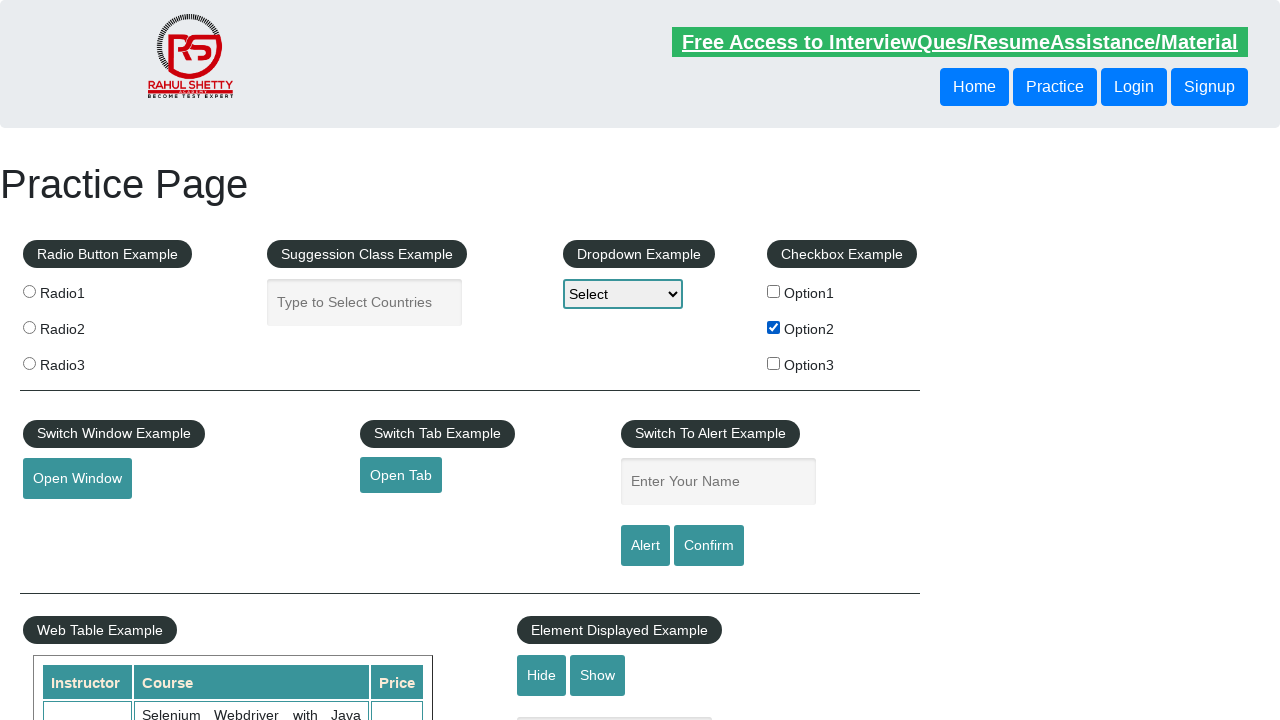

Selected dropdown option with label 'Option2' on #dropdown-class-example
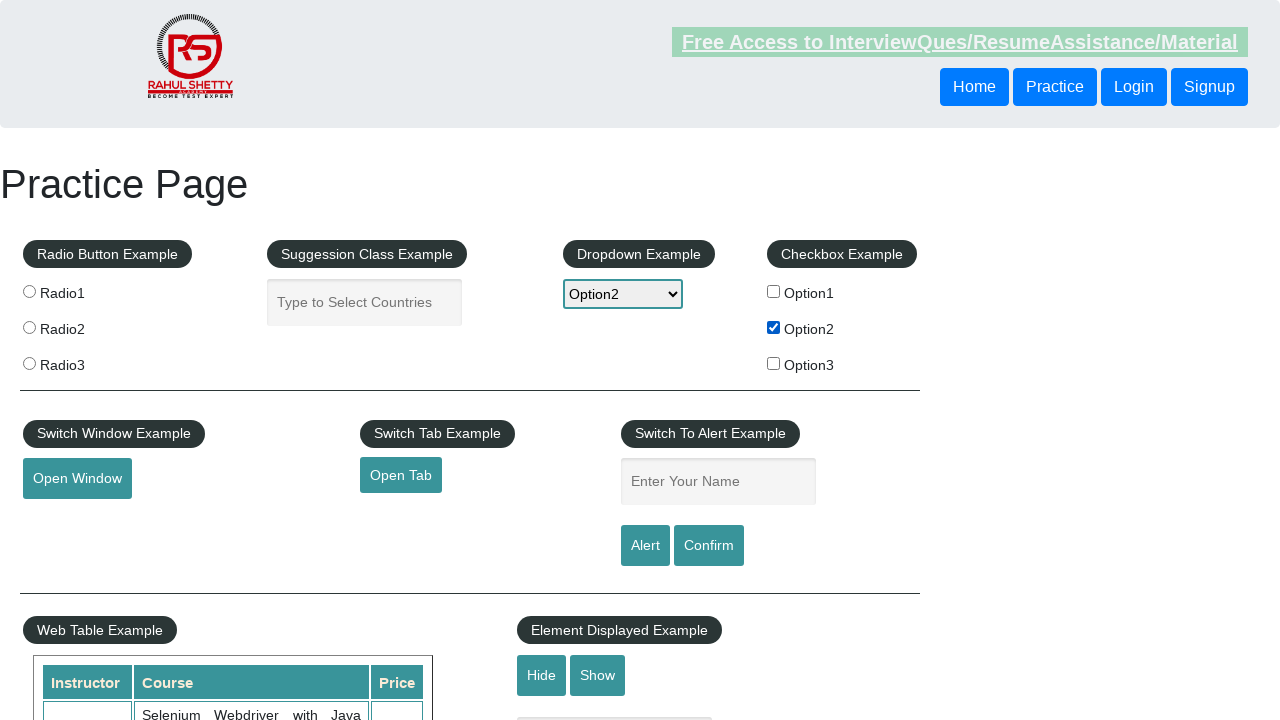

Filled name field with 'Option2' on #name
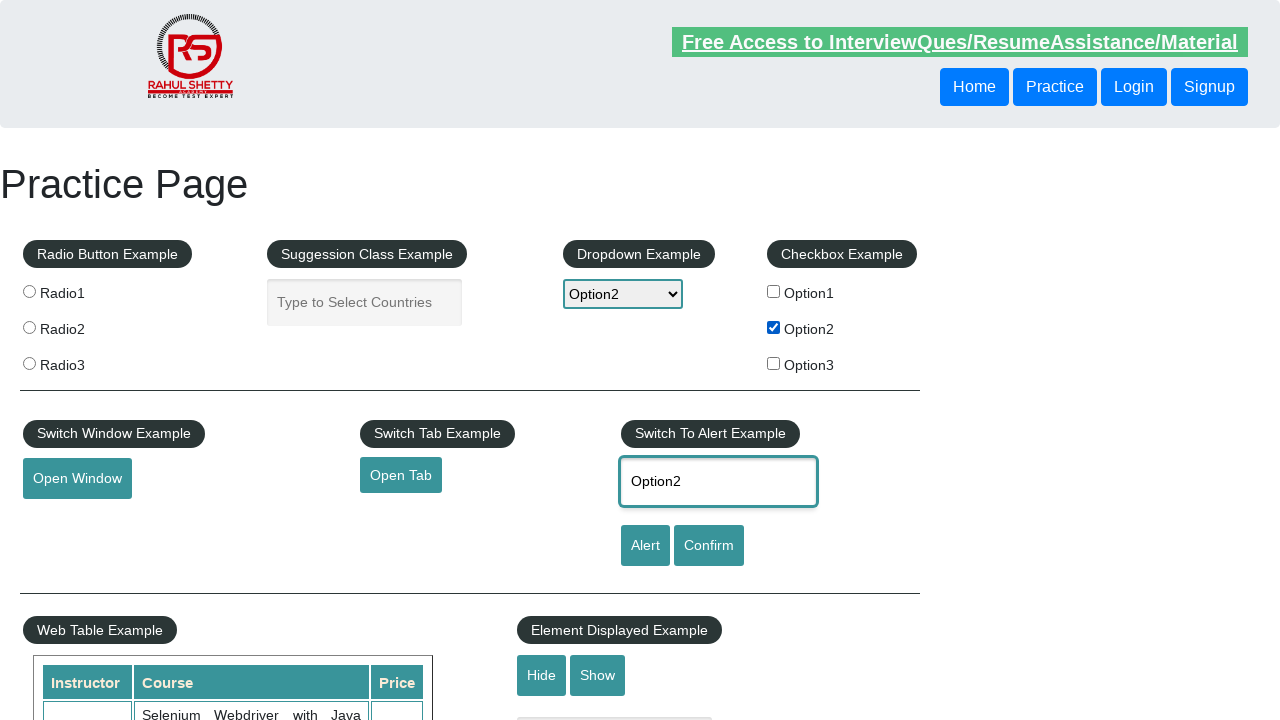

Clicked the alert button at (645, 546) on #alertbtn
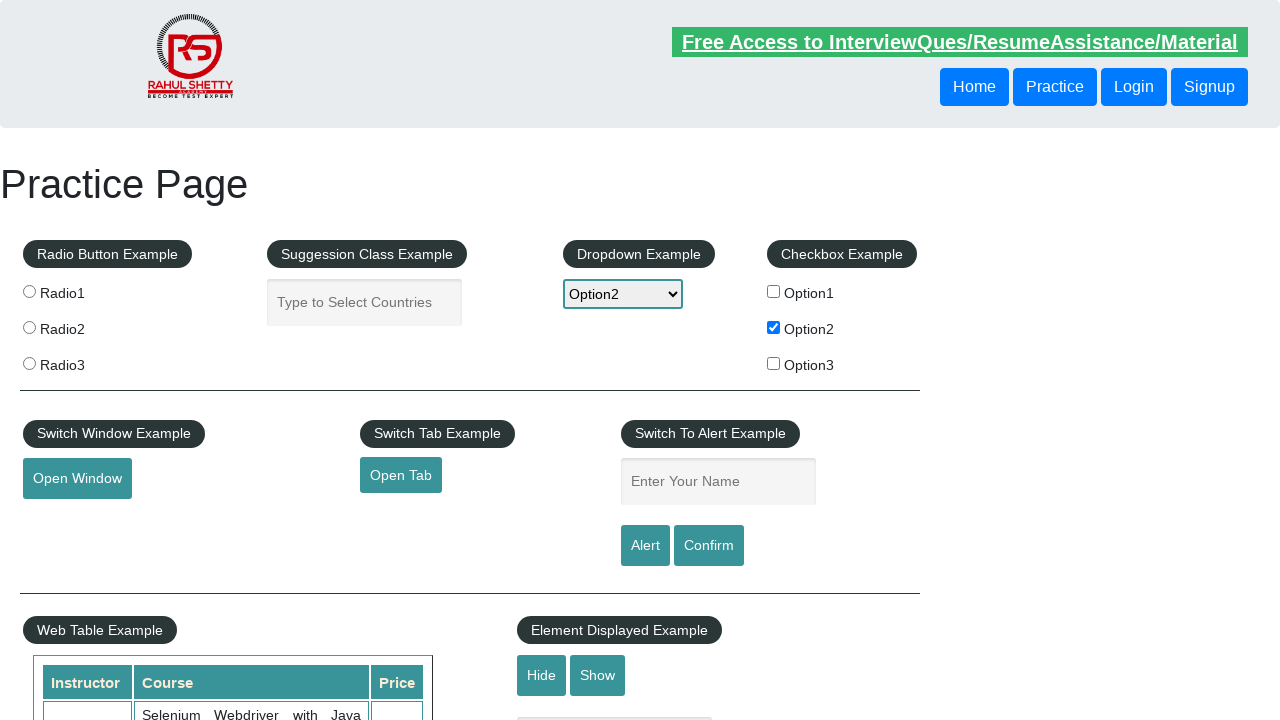

Waited for alert to be handled
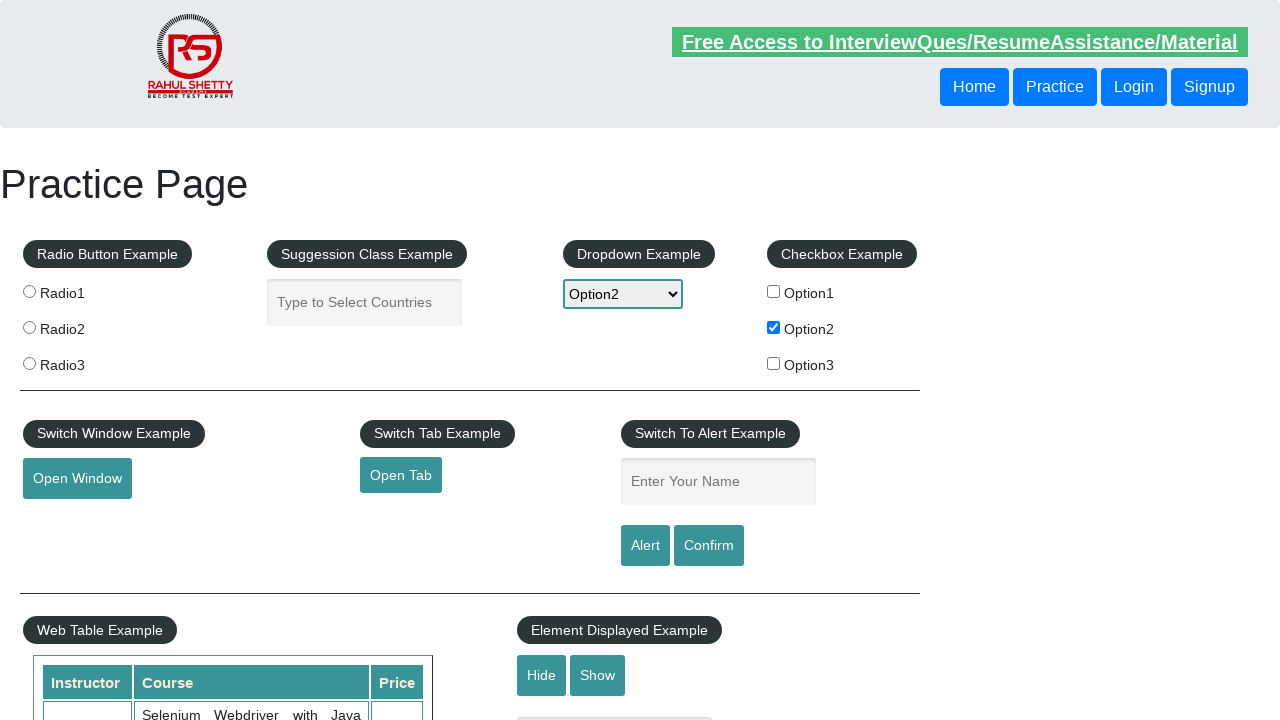

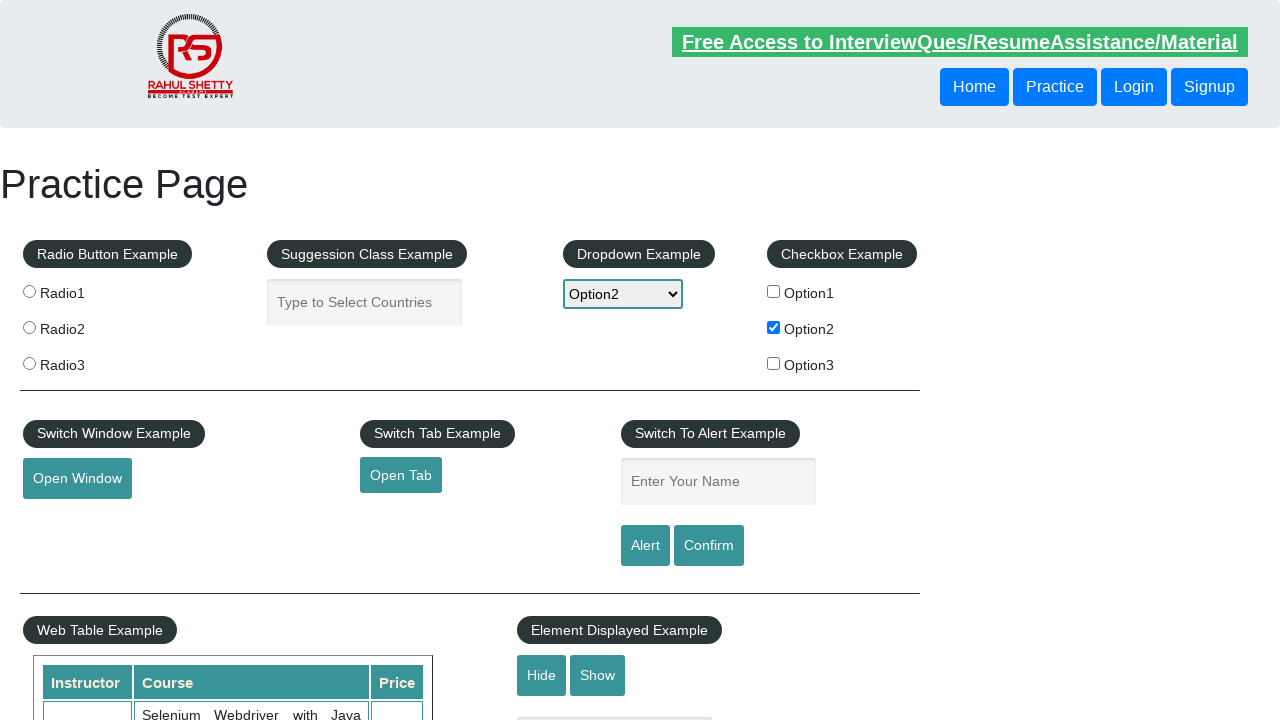